Tests drag and drop functionality using an alternative method by dragging column A to column B and verifying the columns swap their content

Starting URL: https://the-internet.herokuapp.com/drag_and_drop

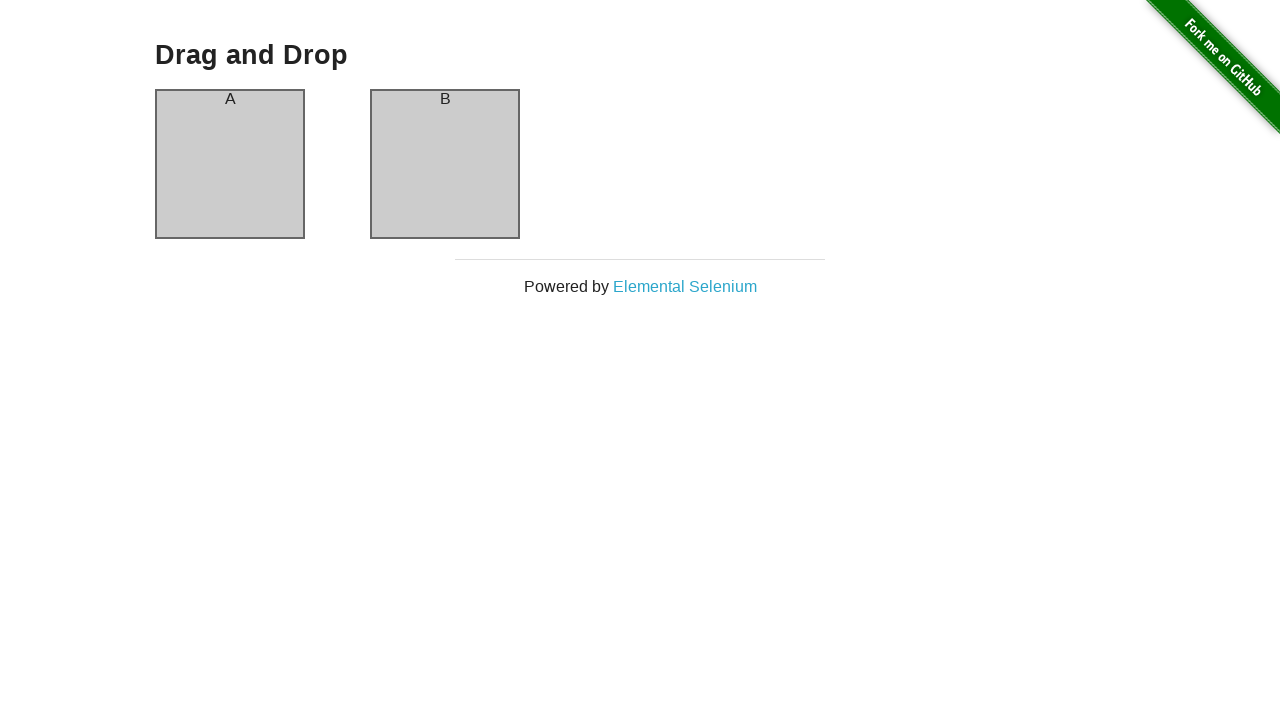

Waited for column A element to load
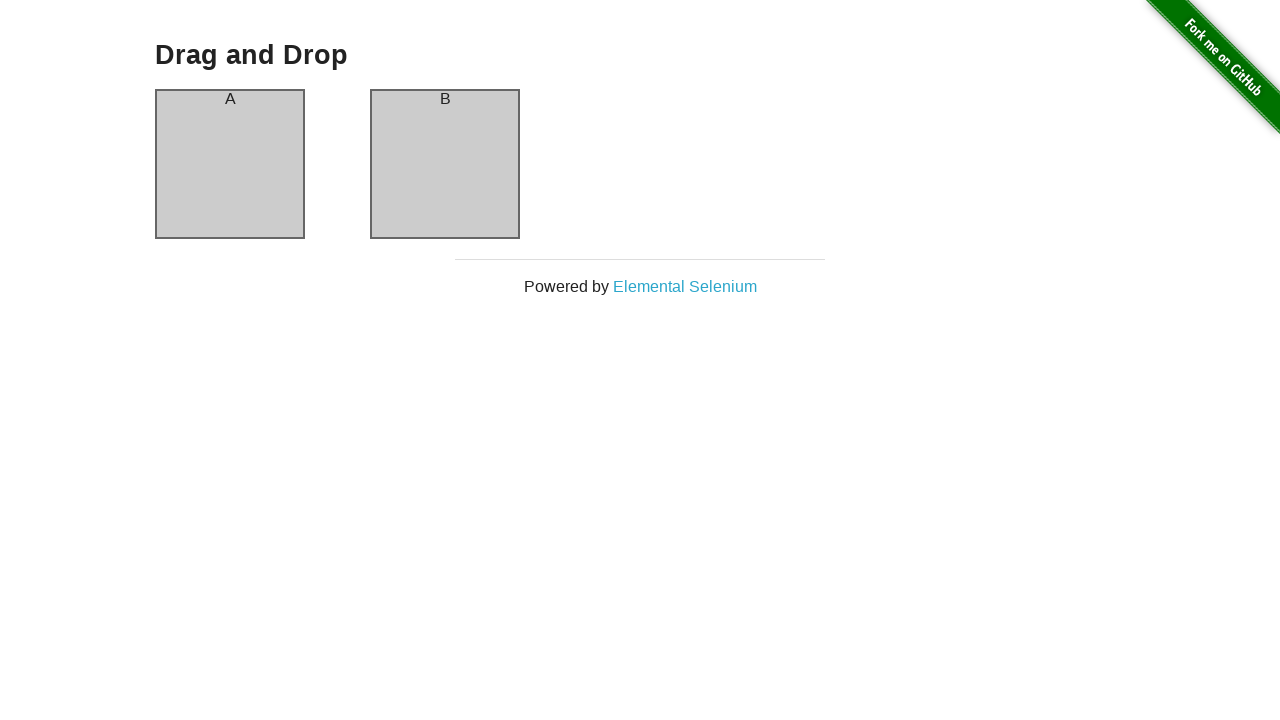

Verified column A contains text 'A'
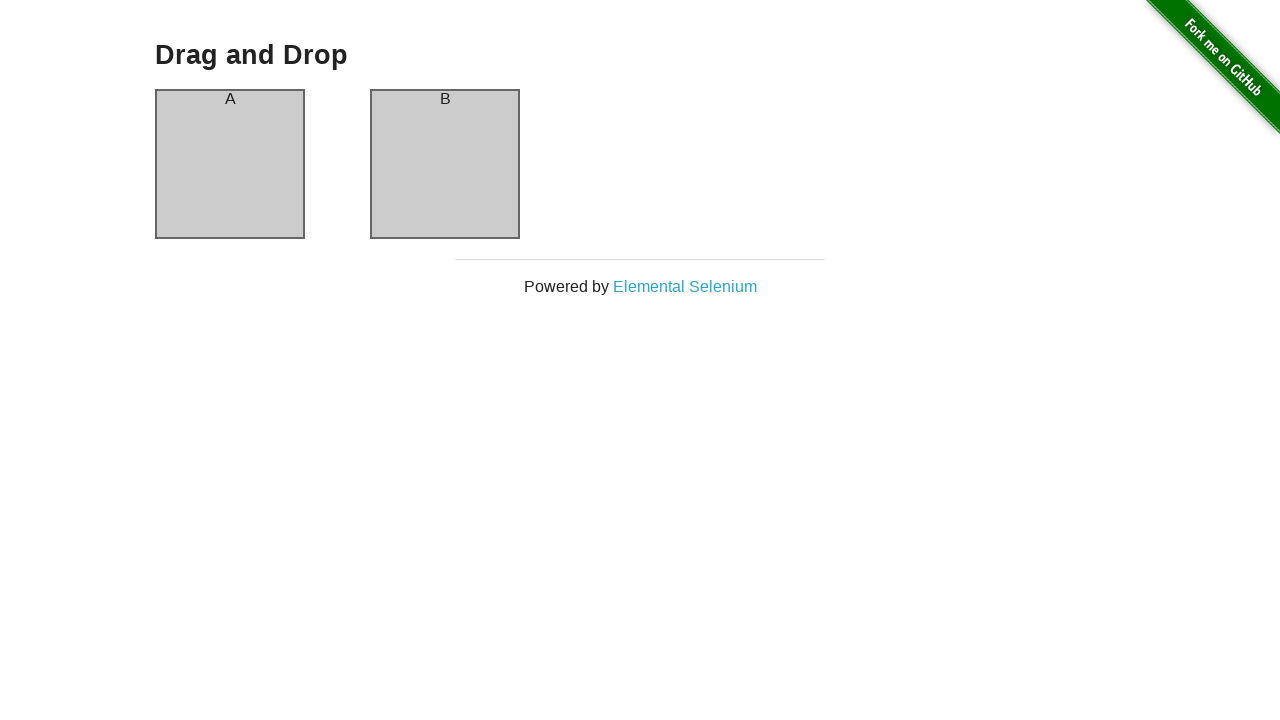

Verified column B contains text 'B'
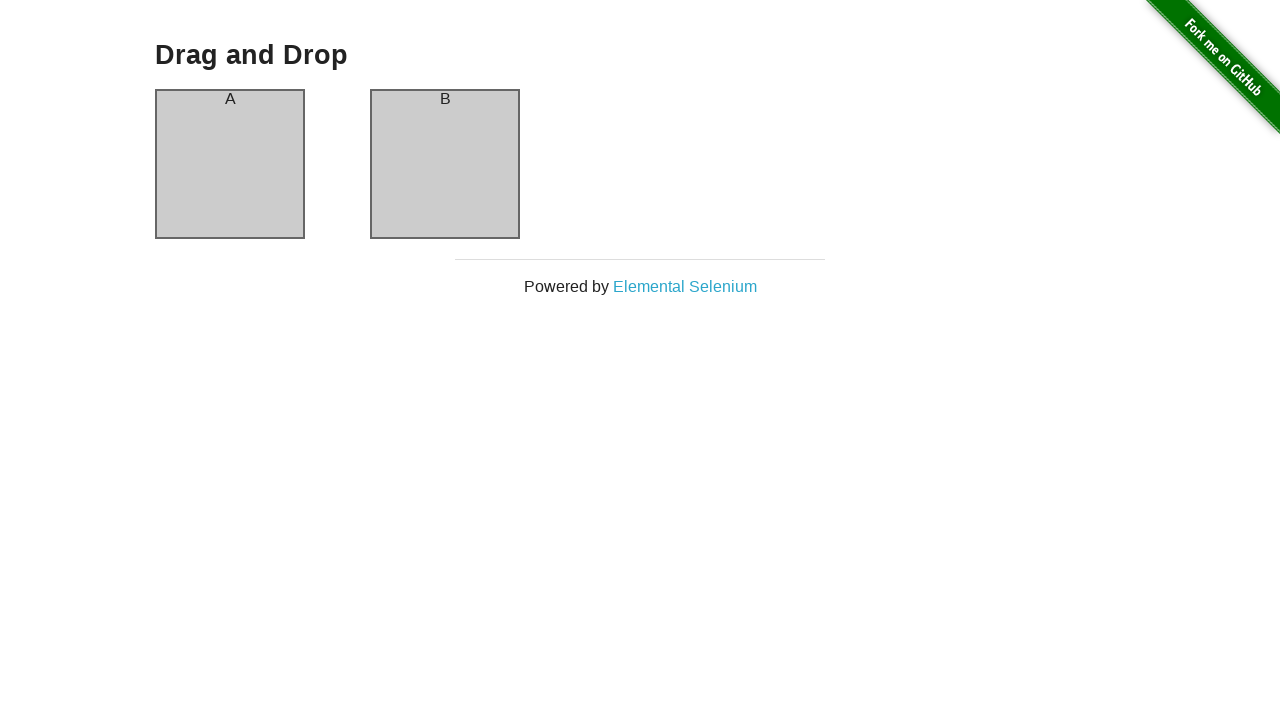

Dragged column A to column B at (445, 164)
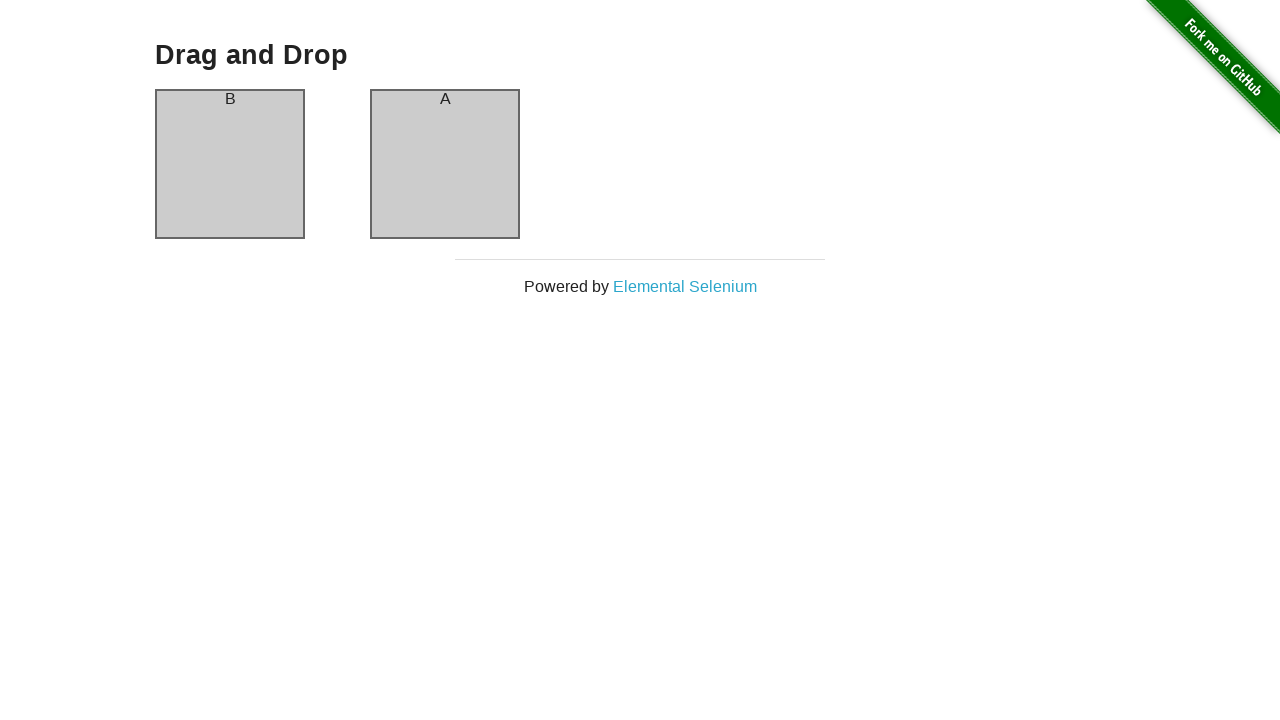

Verified column A now contains text 'B' after drag and drop
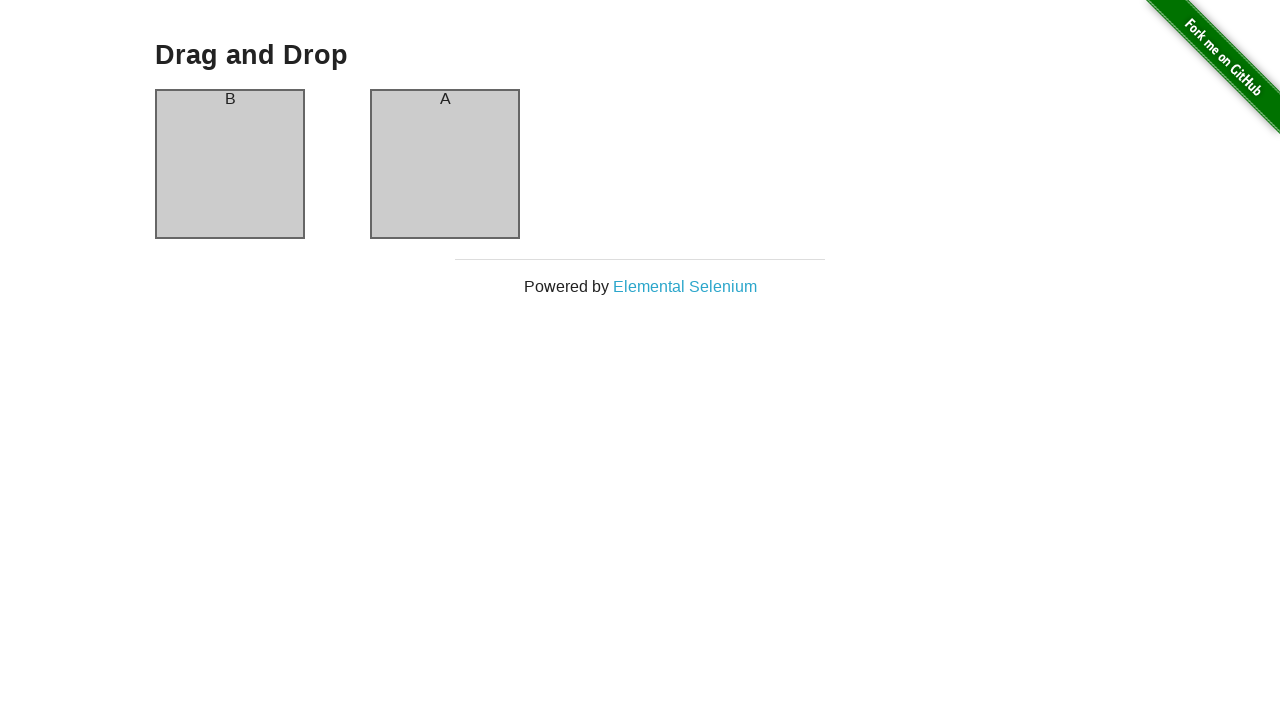

Verified column B now contains text 'A' after drag and drop
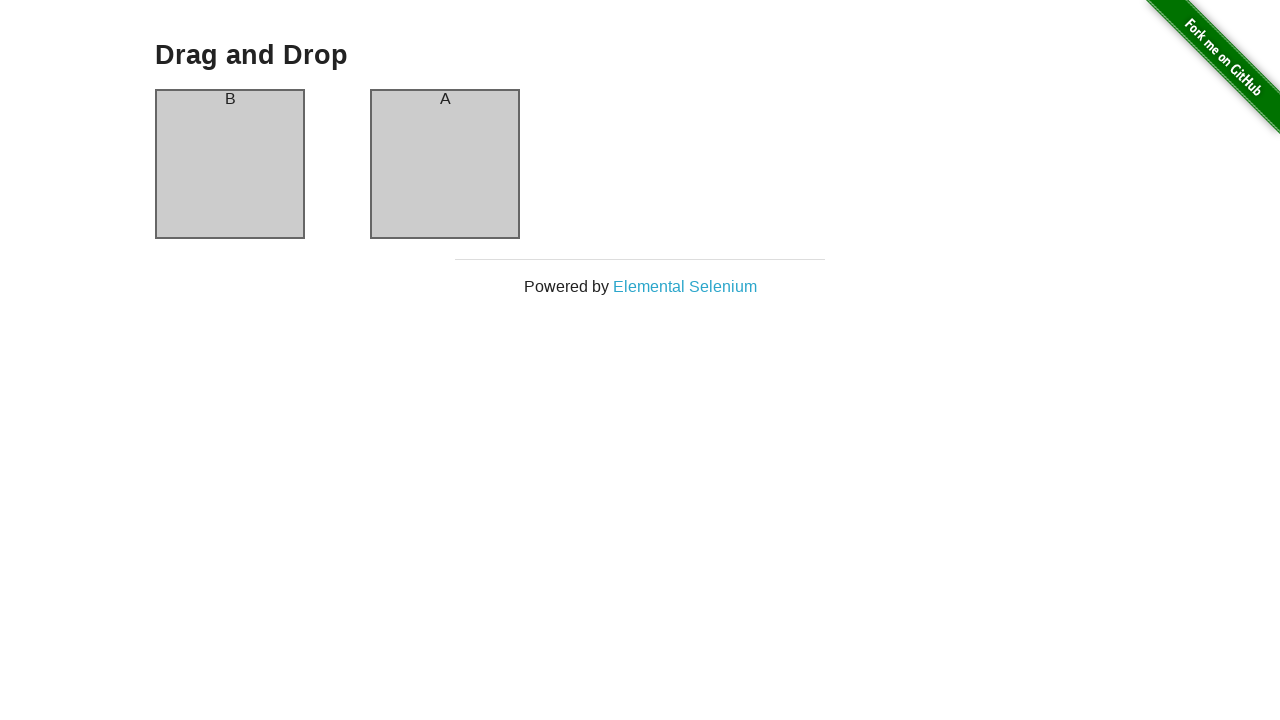

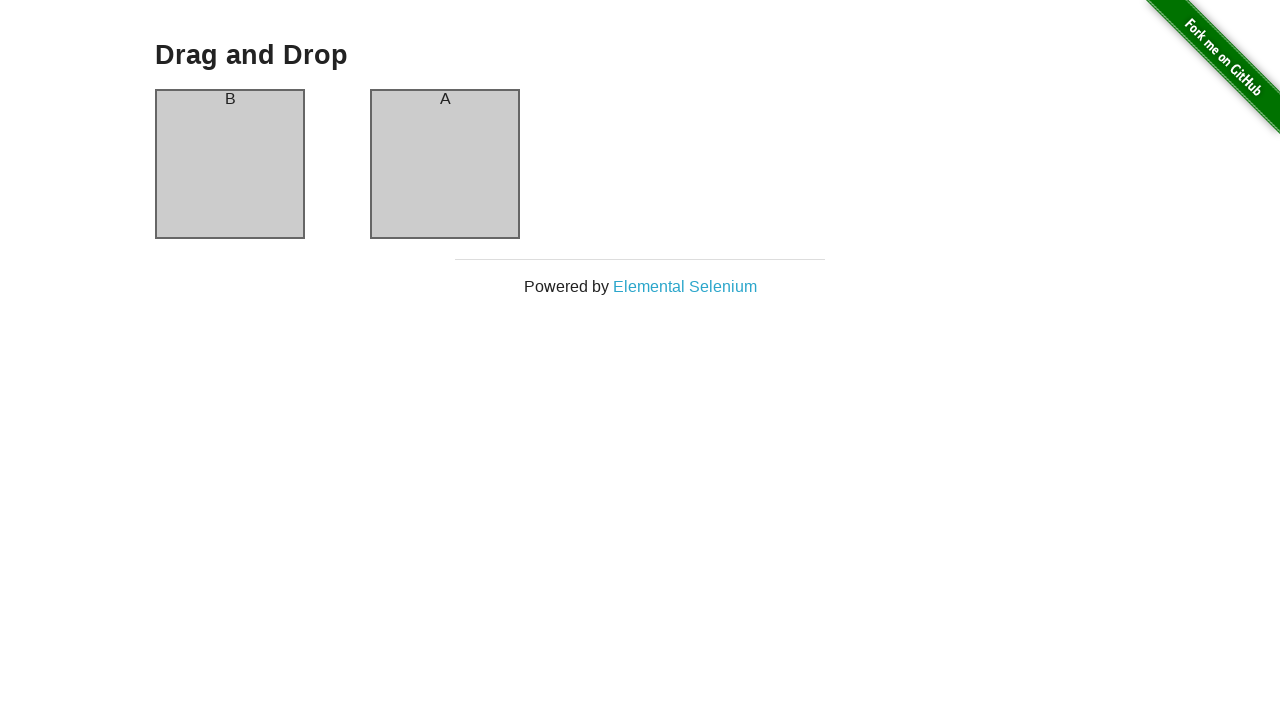